Tests checkbox interaction on GWT Showcase demo page by selecting the Monday checkbox if it's not already selected

Starting URL: http://samples.gwtproject.org/samples/Showcase/Showcase.html#!CwCheckBox

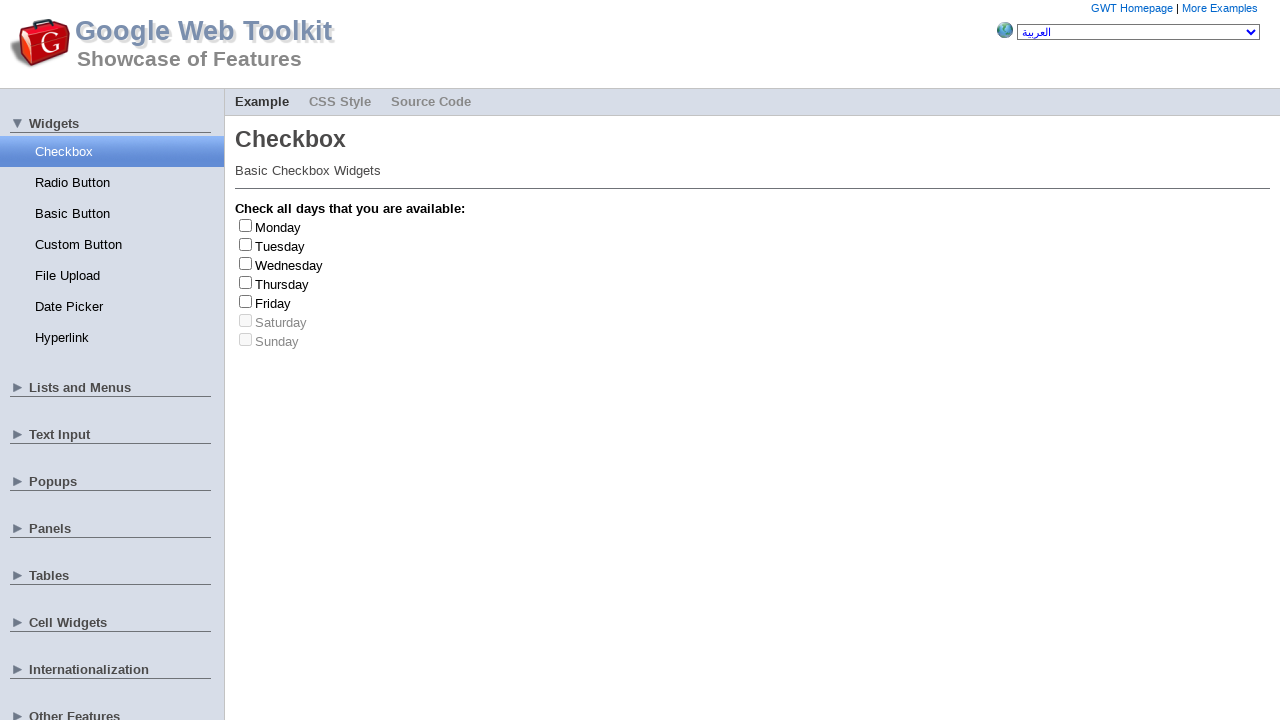

Monday checkbox element became visible
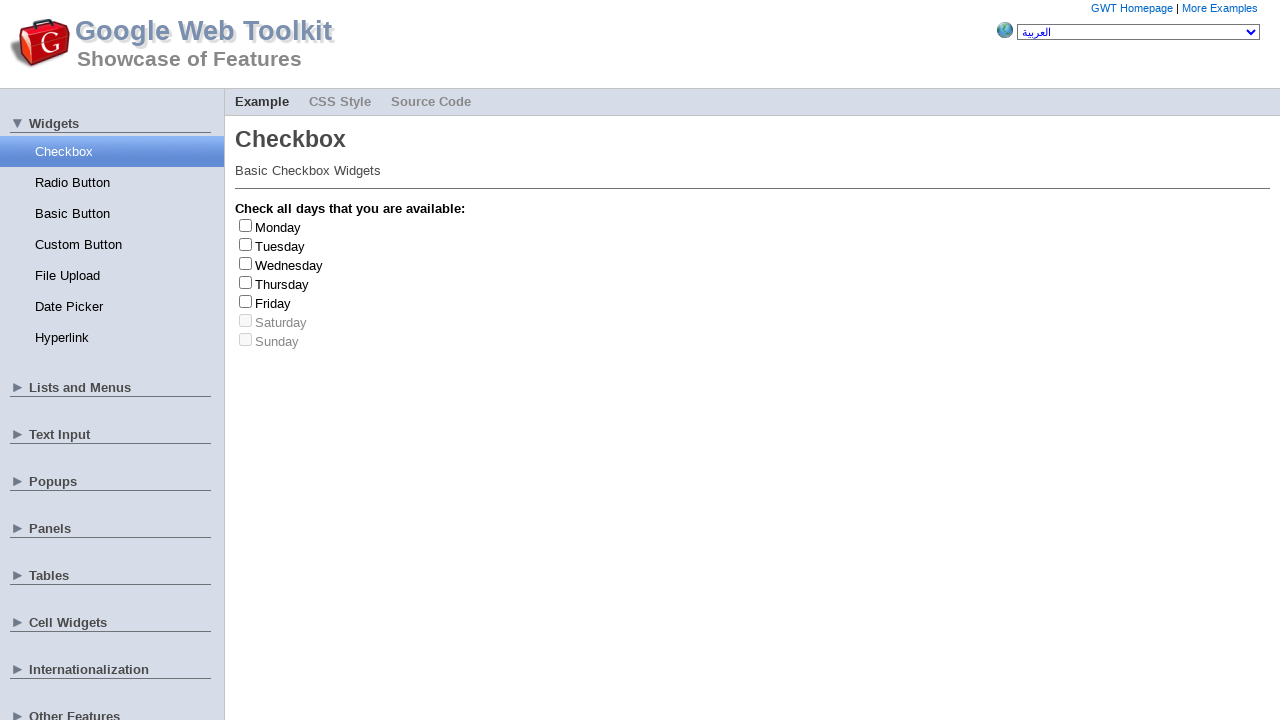

Checked Monday checkbox state - not selected
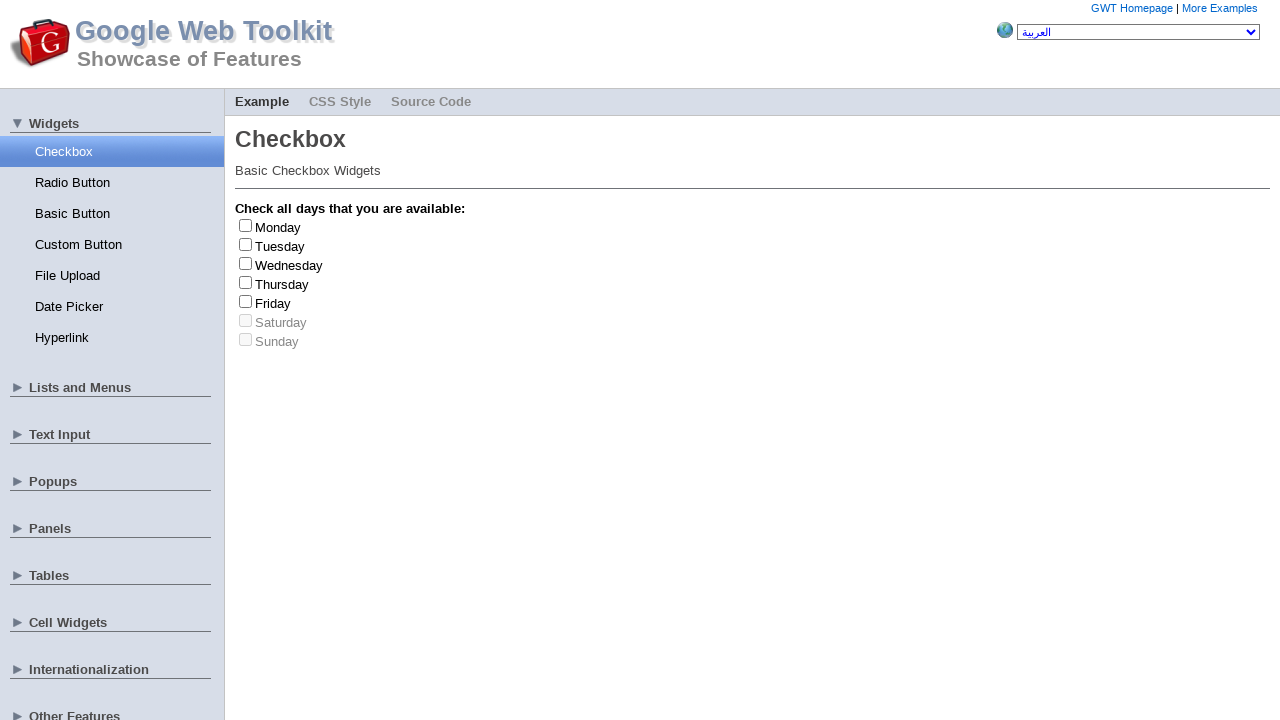

Clicked Monday checkbox to select it at (246, 225) on #gwt-debug-cwCheckBox-Monday-input
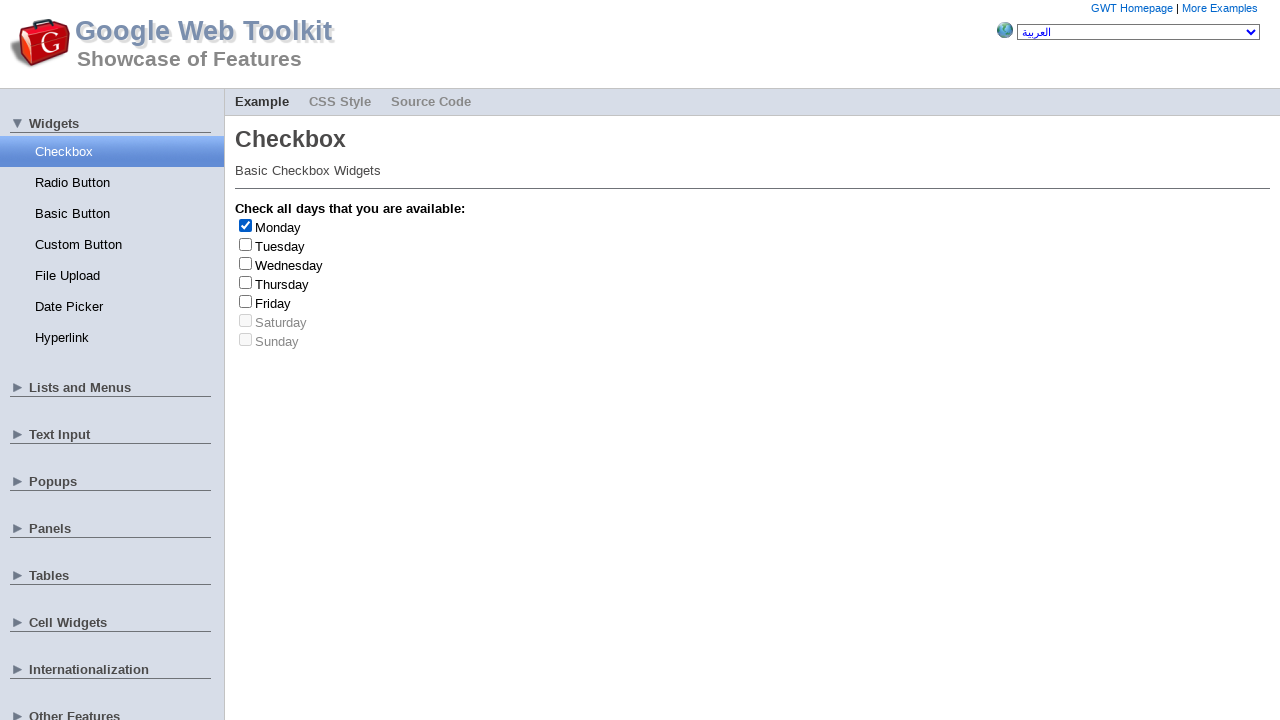

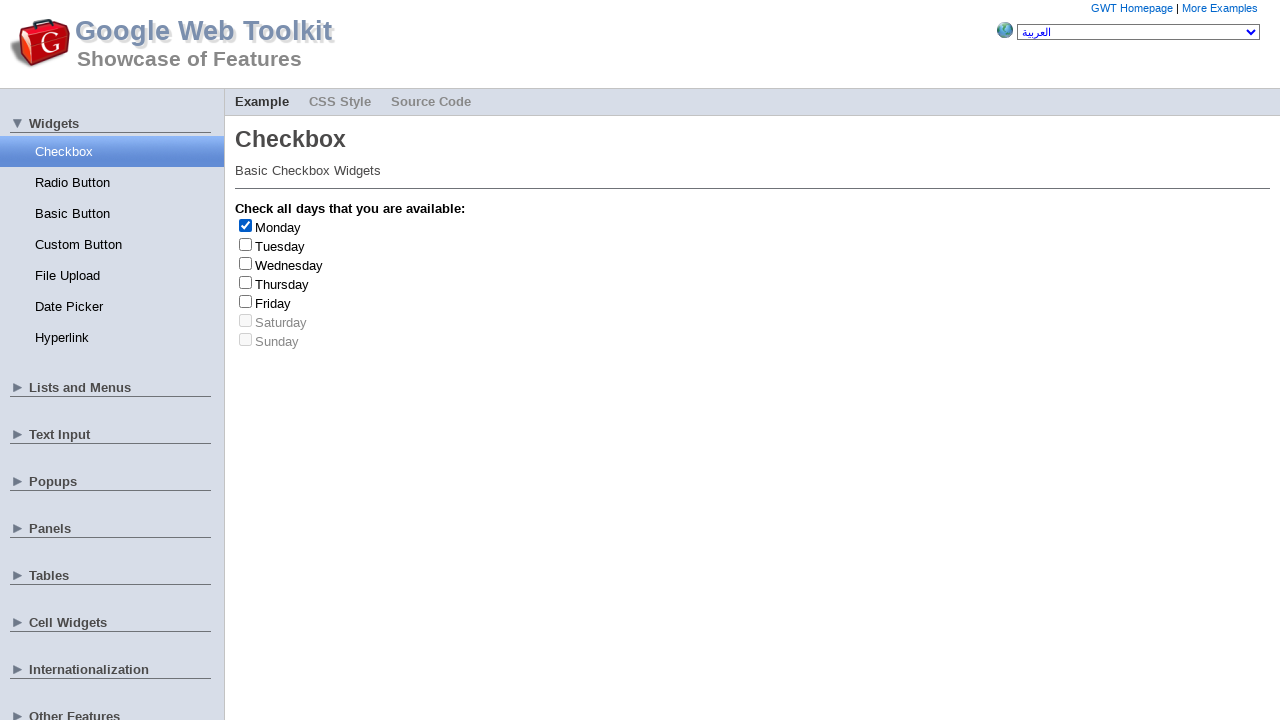